Tests form submission by finding all input fields on a page, filling them with a name, and clicking the submit button.

Starting URL: http://suninjuly.github.io/find_xpath_form

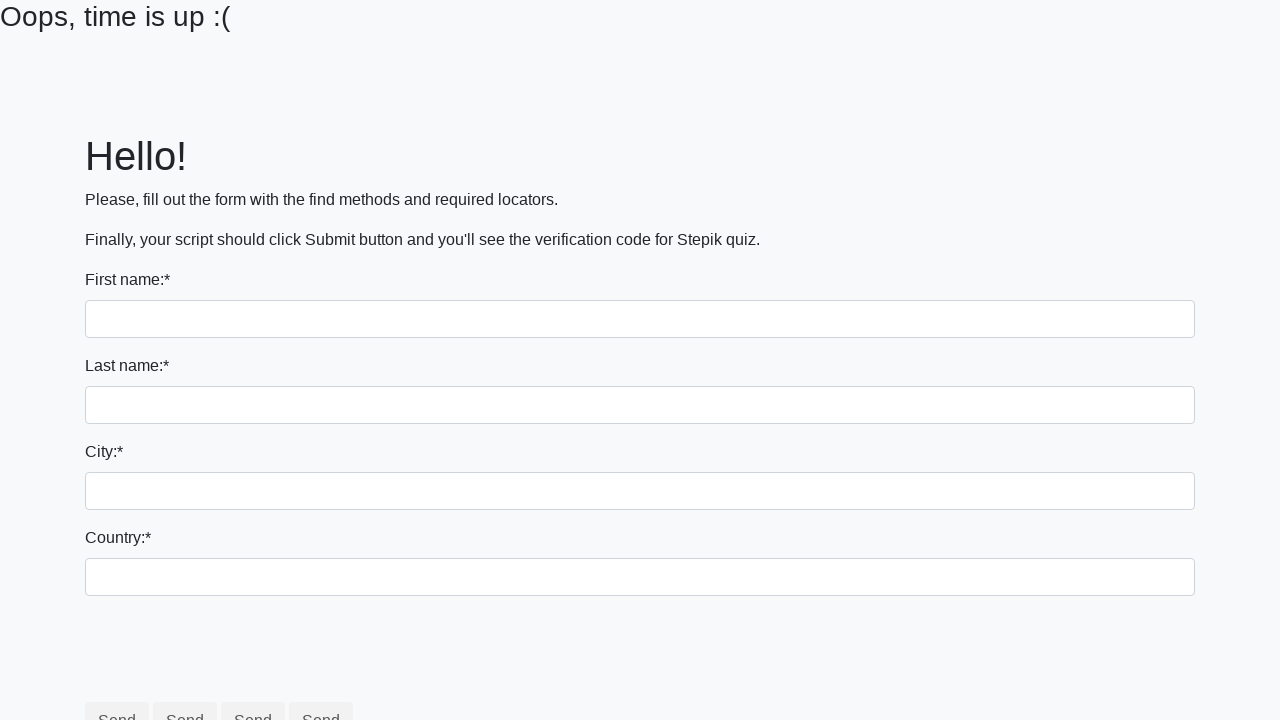

Navigated to form page at http://suninjuly.github.io/find_xpath_form
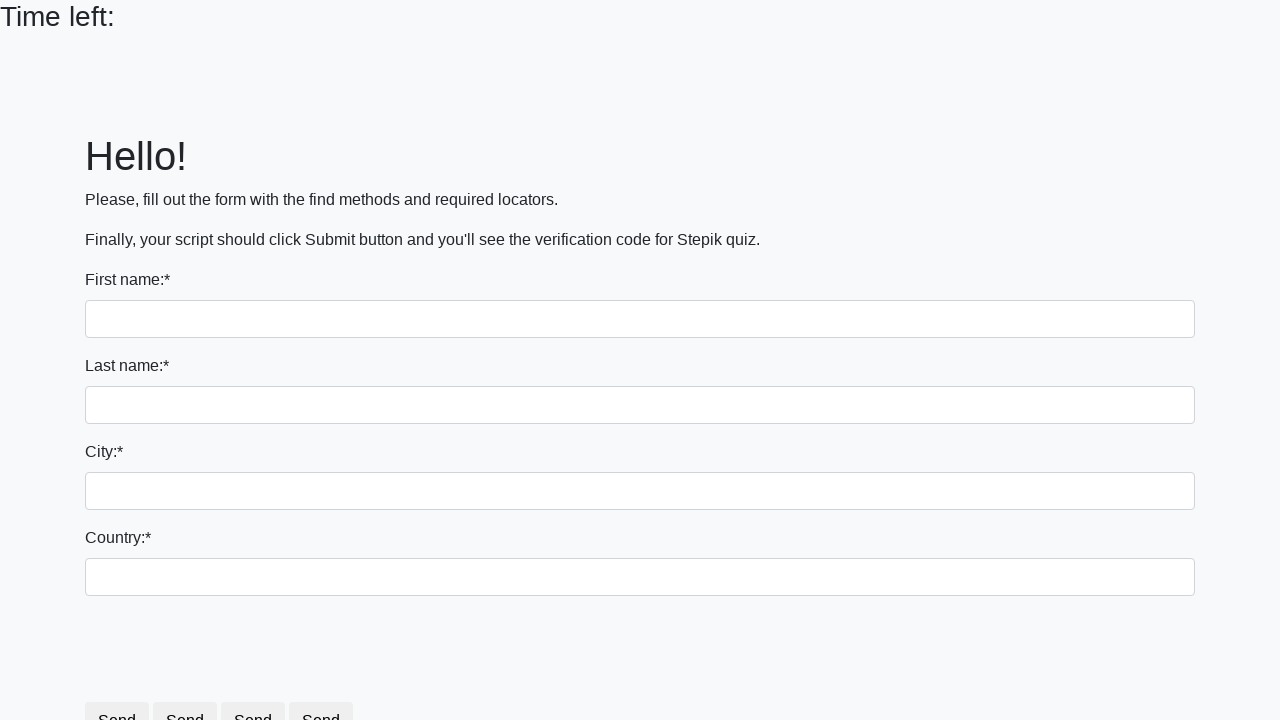

Located all input fields on the form
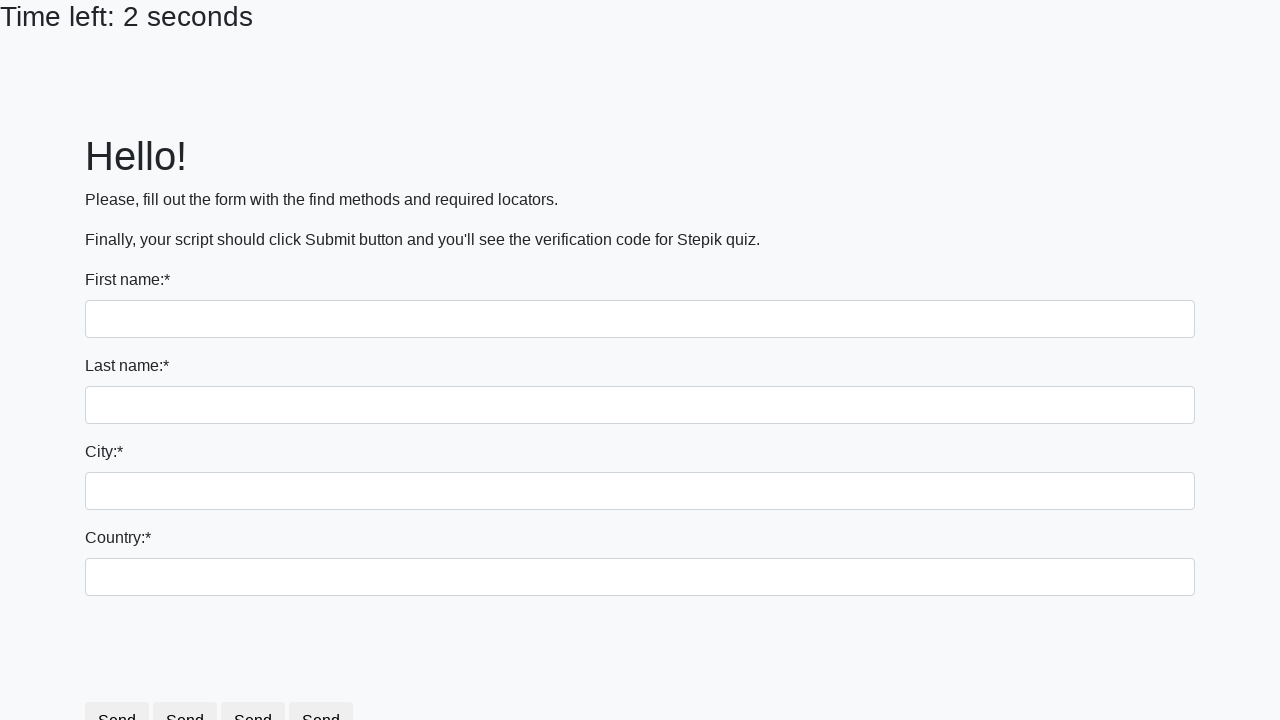

Filled input field with name 'Vadym' on input >> nth=0
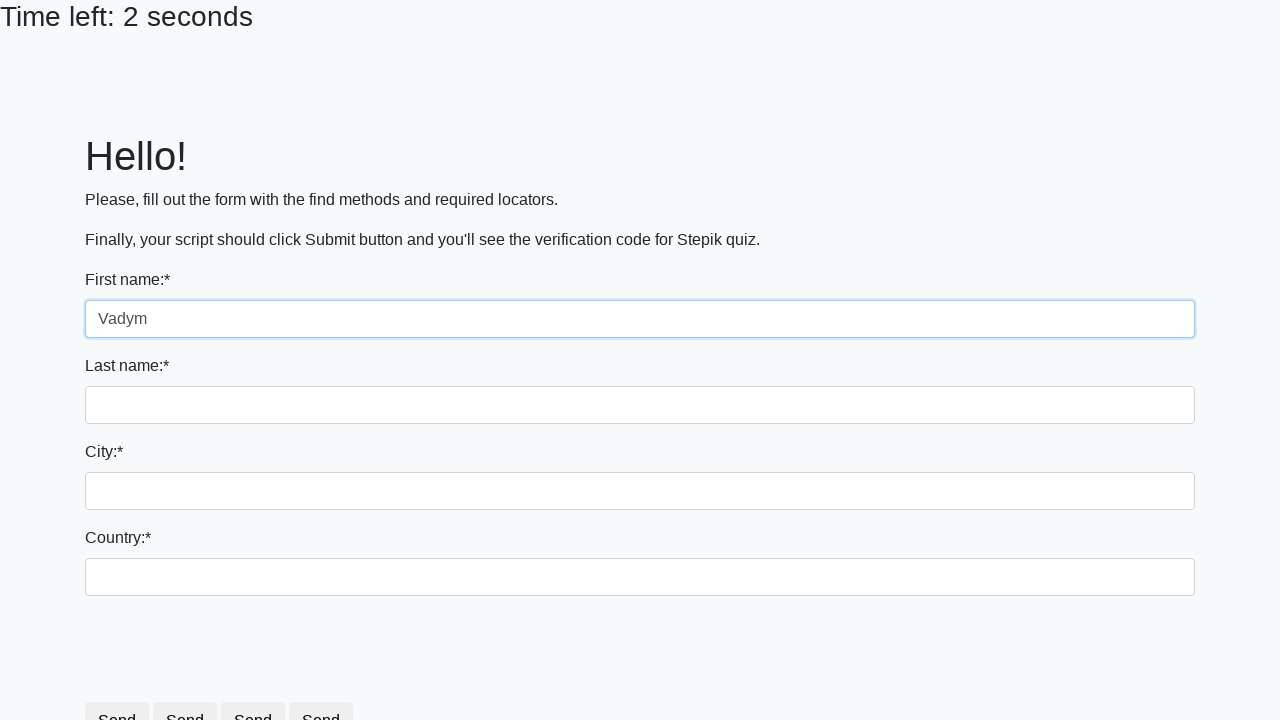

Filled input field with name 'Vadym' on input >> nth=1
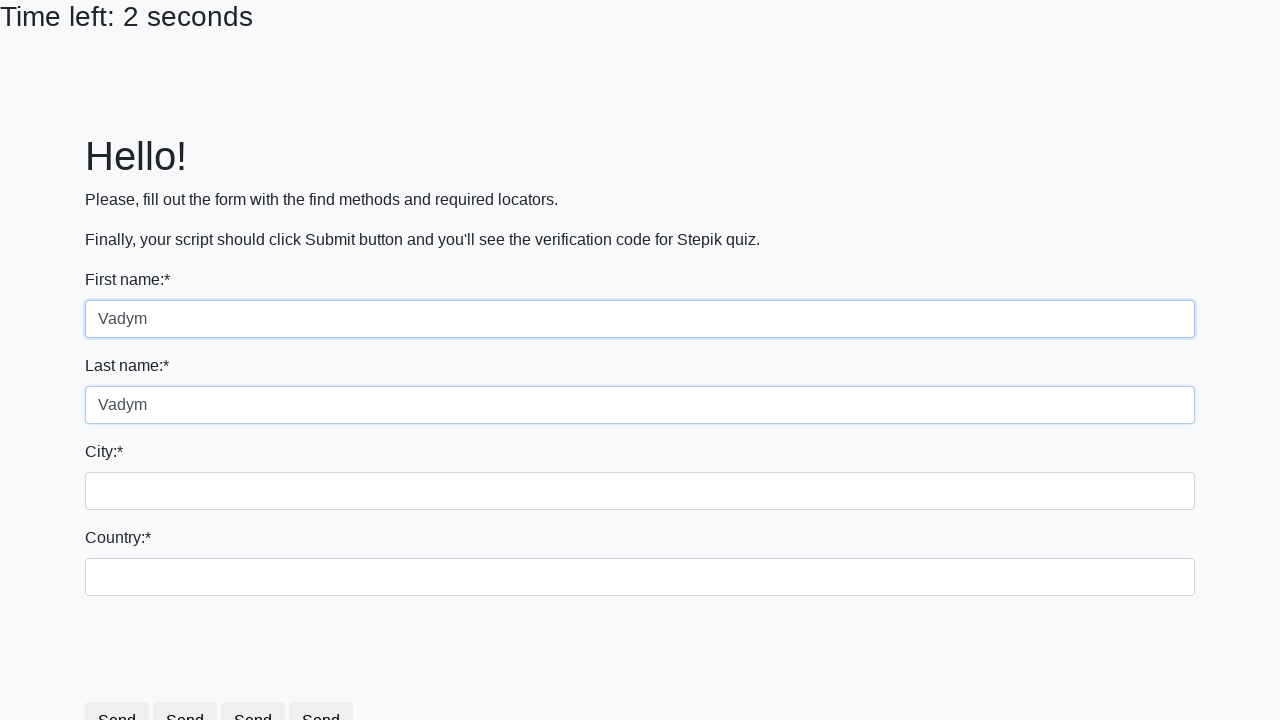

Filled input field with name 'Vadym' on input >> nth=2
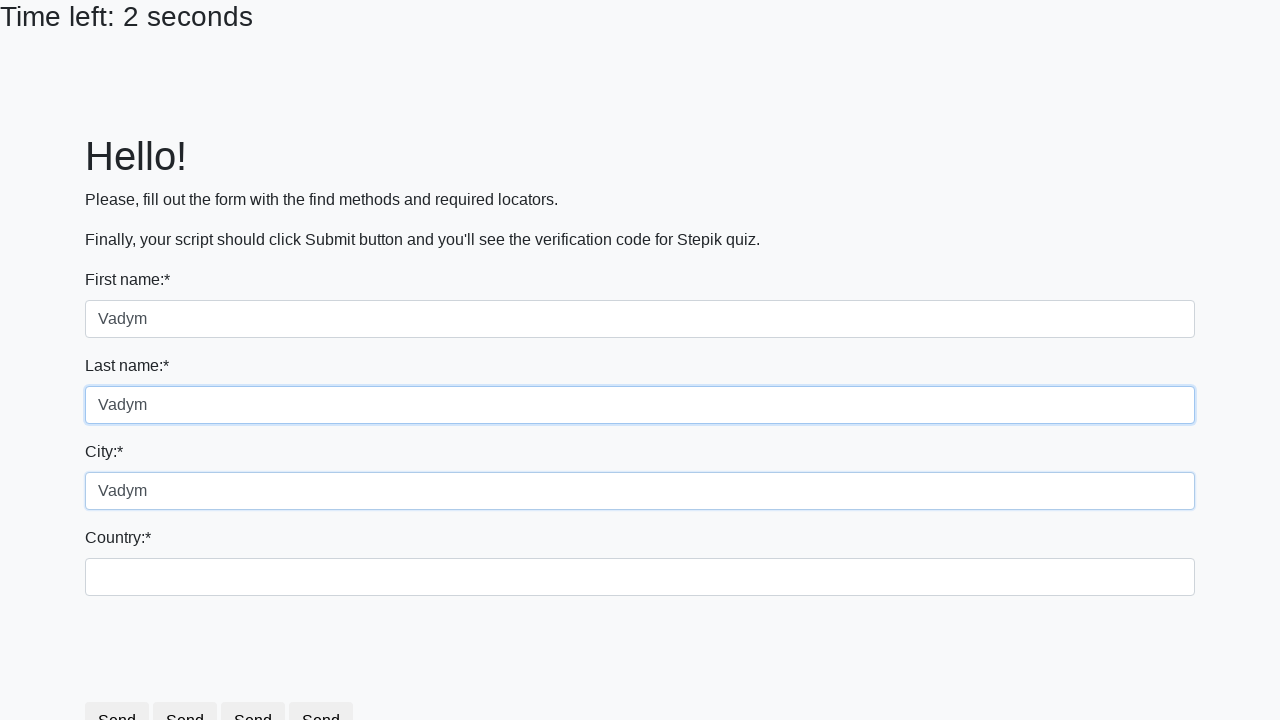

Filled input field with name 'Vadym' on input >> nth=3
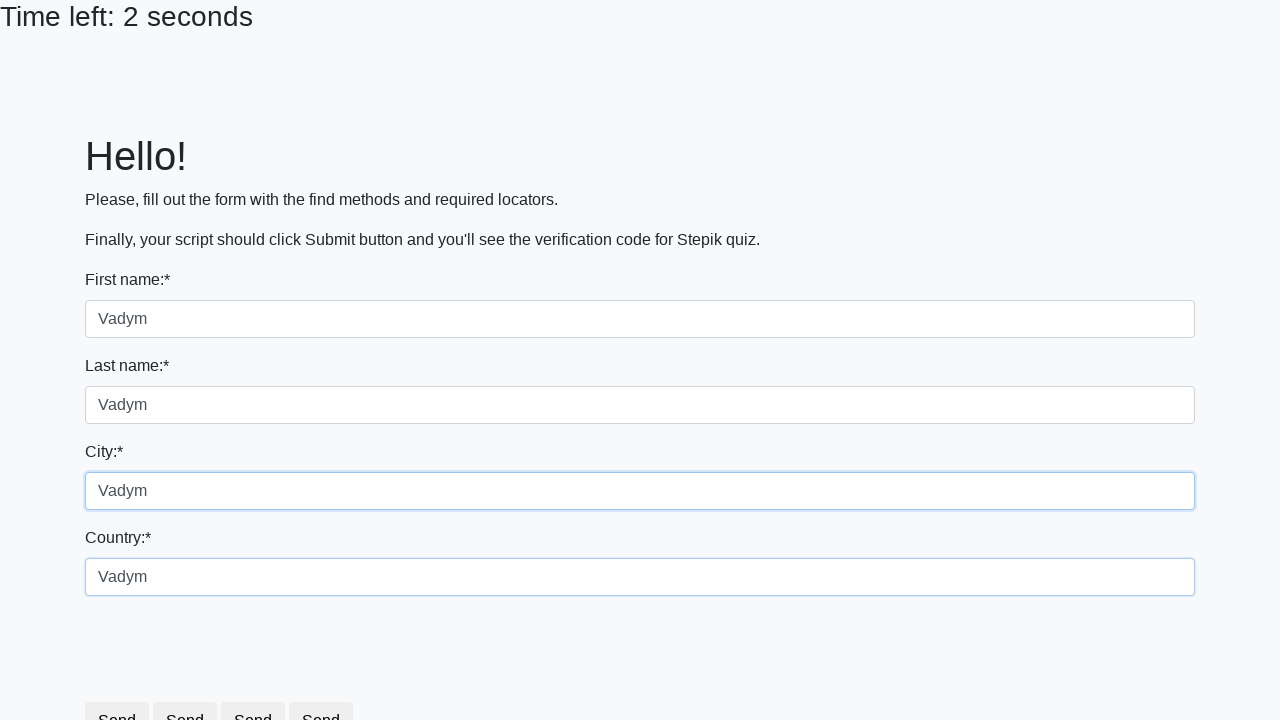

Clicked the submit button to submit the form at (259, 685) on button[type='submit']
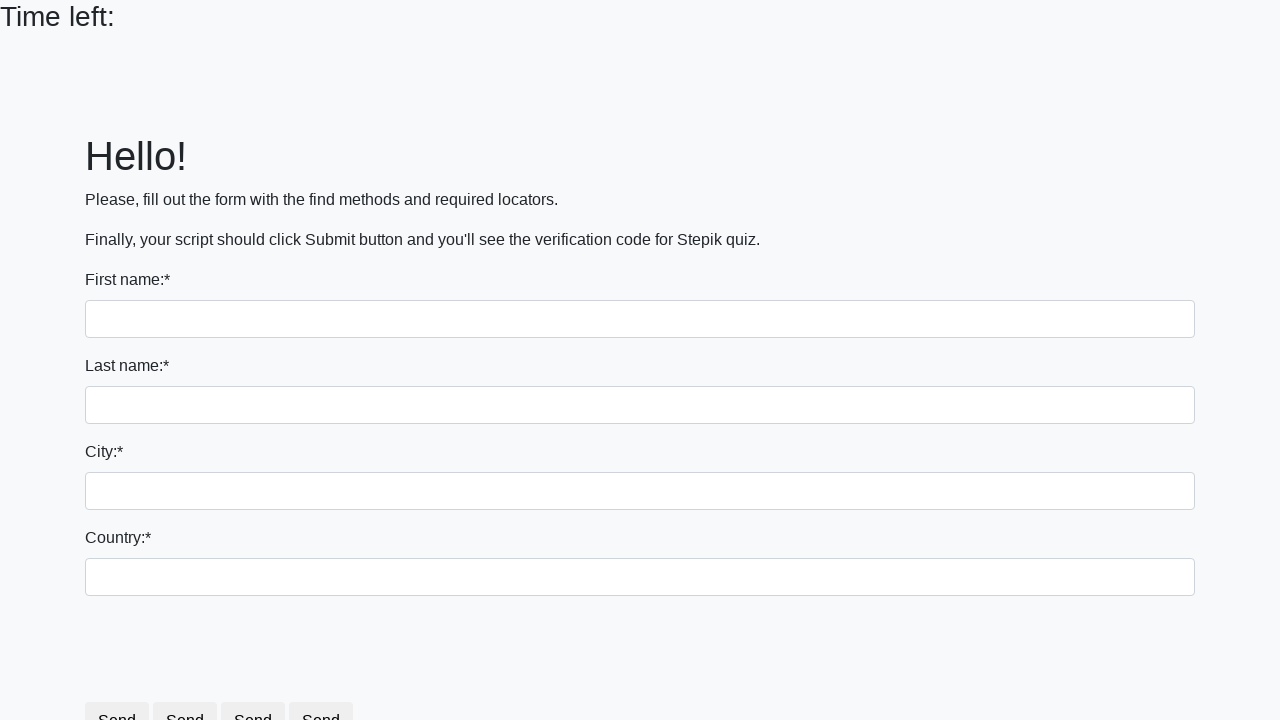

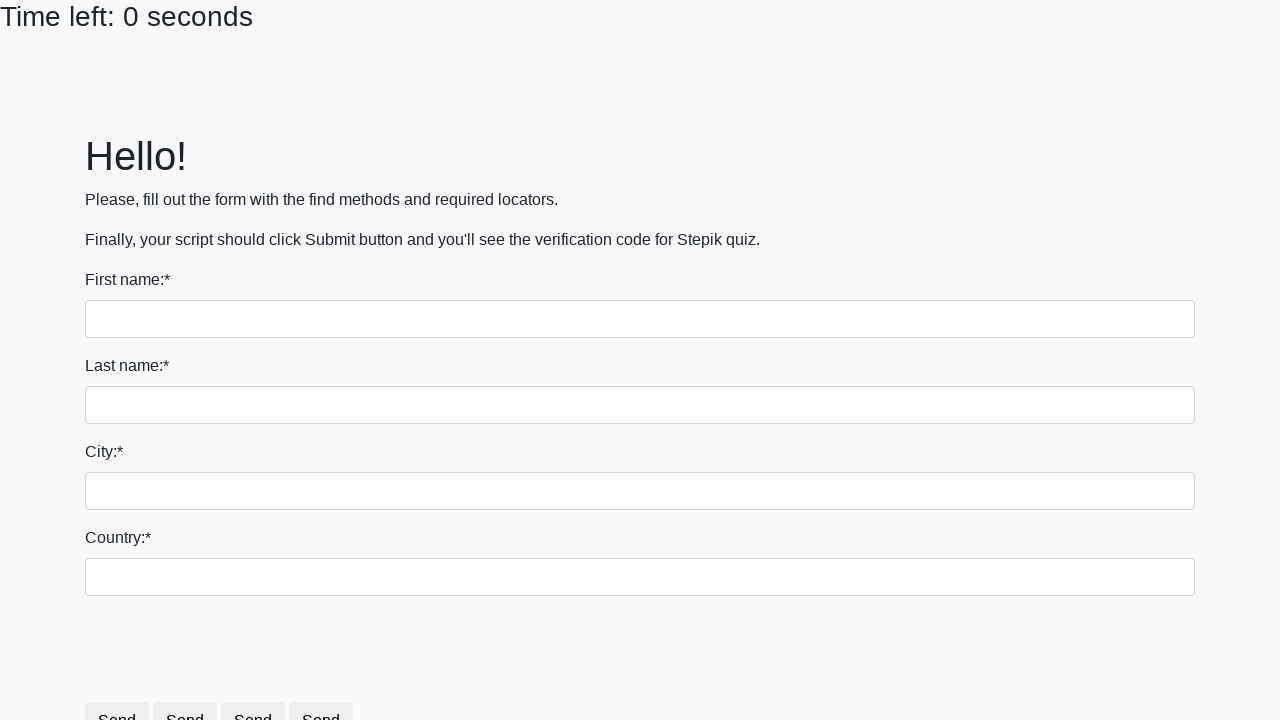